Navigates to Macy's website and sets the browser window to fullscreen mode

Starting URL: https://www.macys.com/

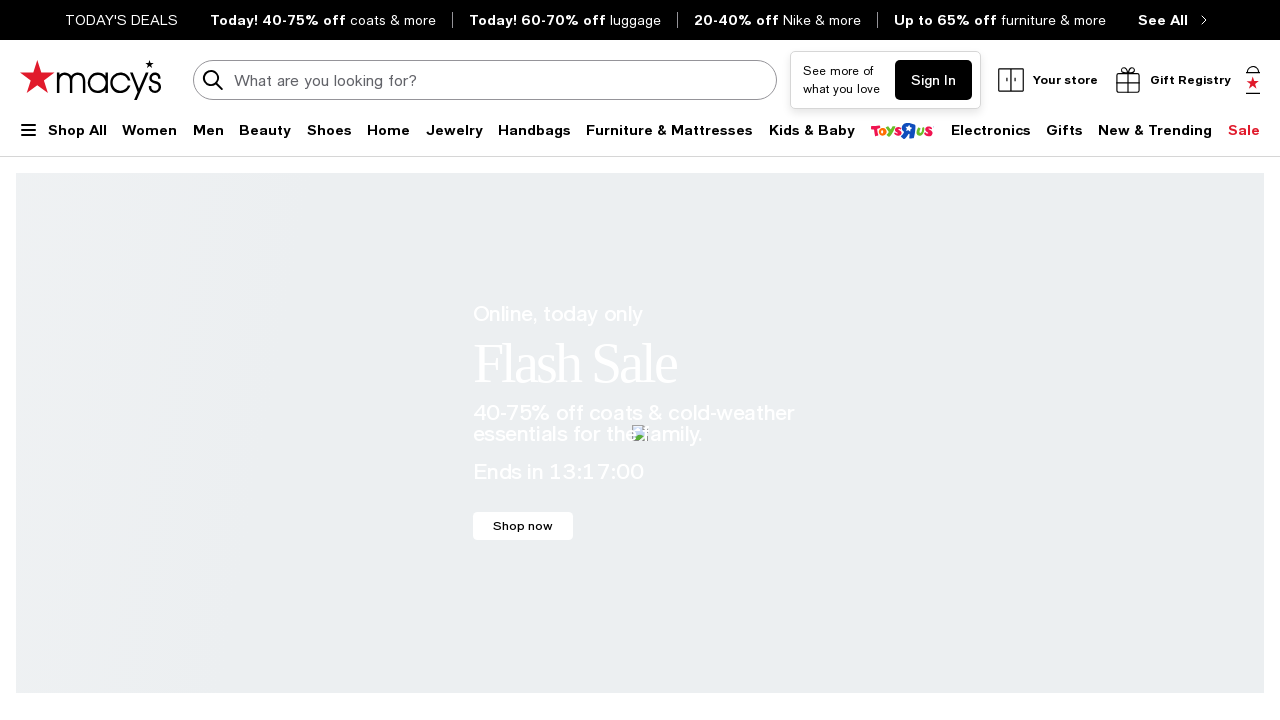

Navigated to Macy's website
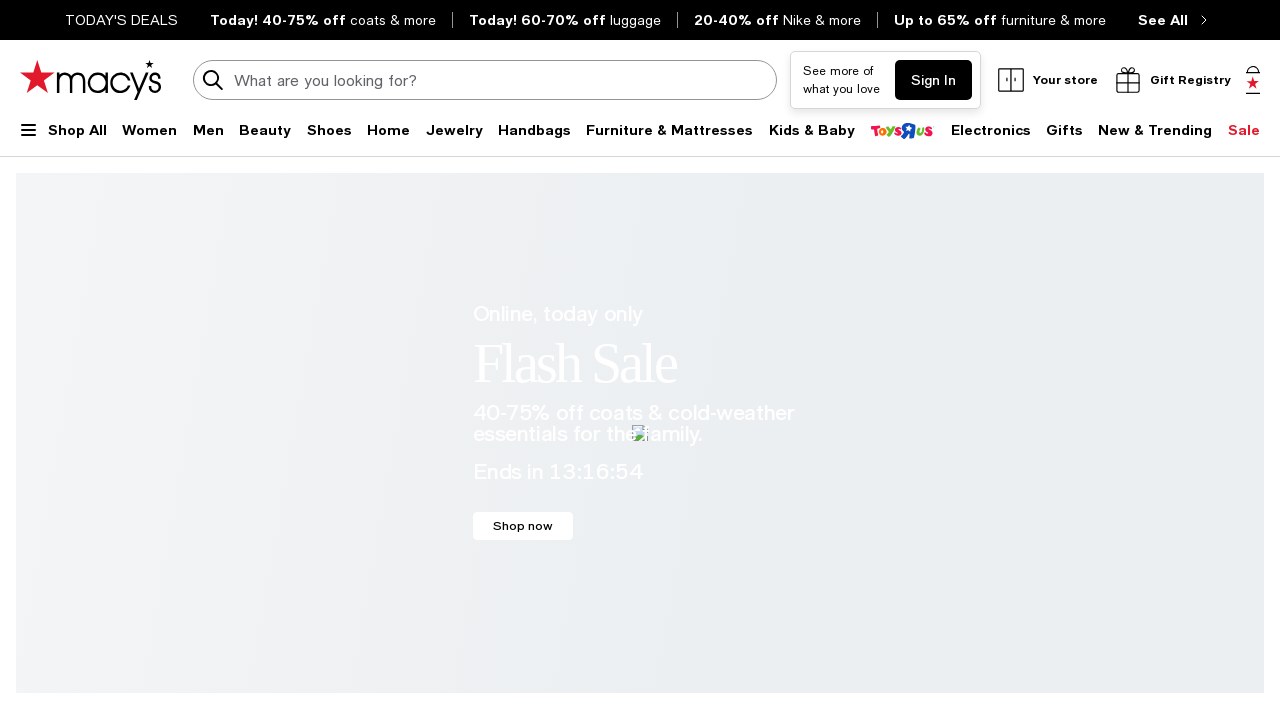

Requested fullscreen mode
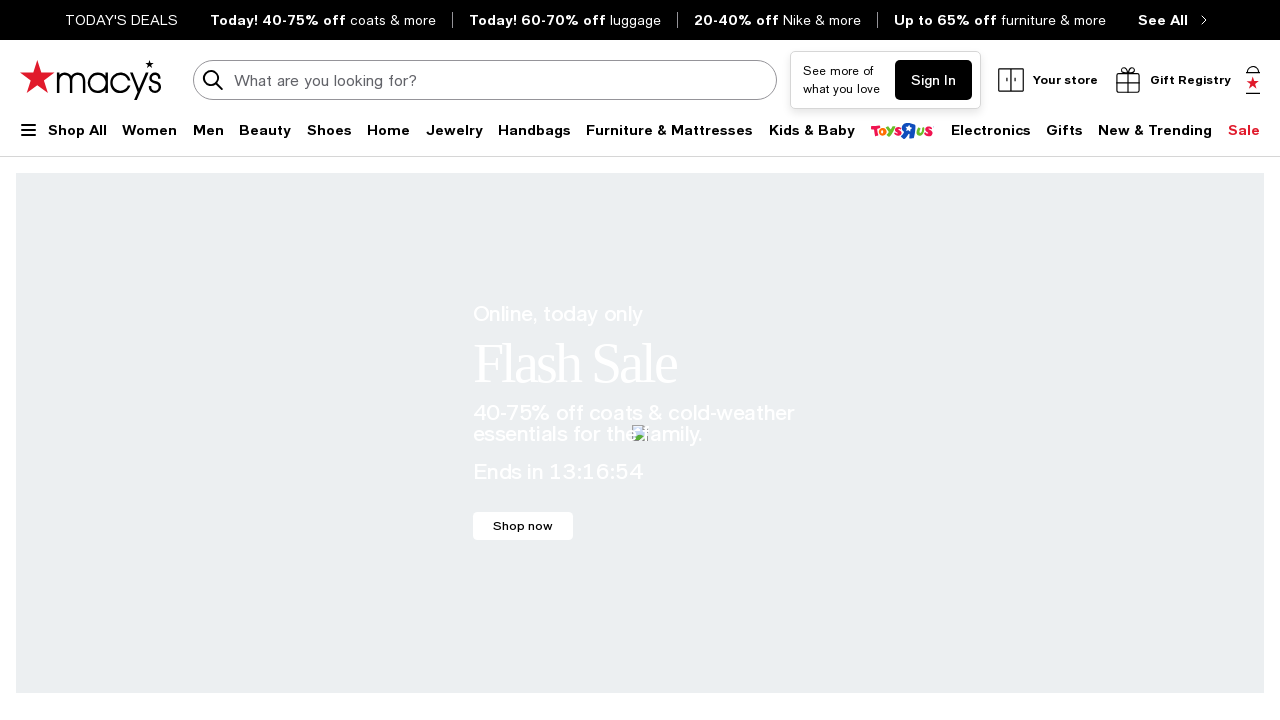

Waited 3 seconds to observe fullscreen state
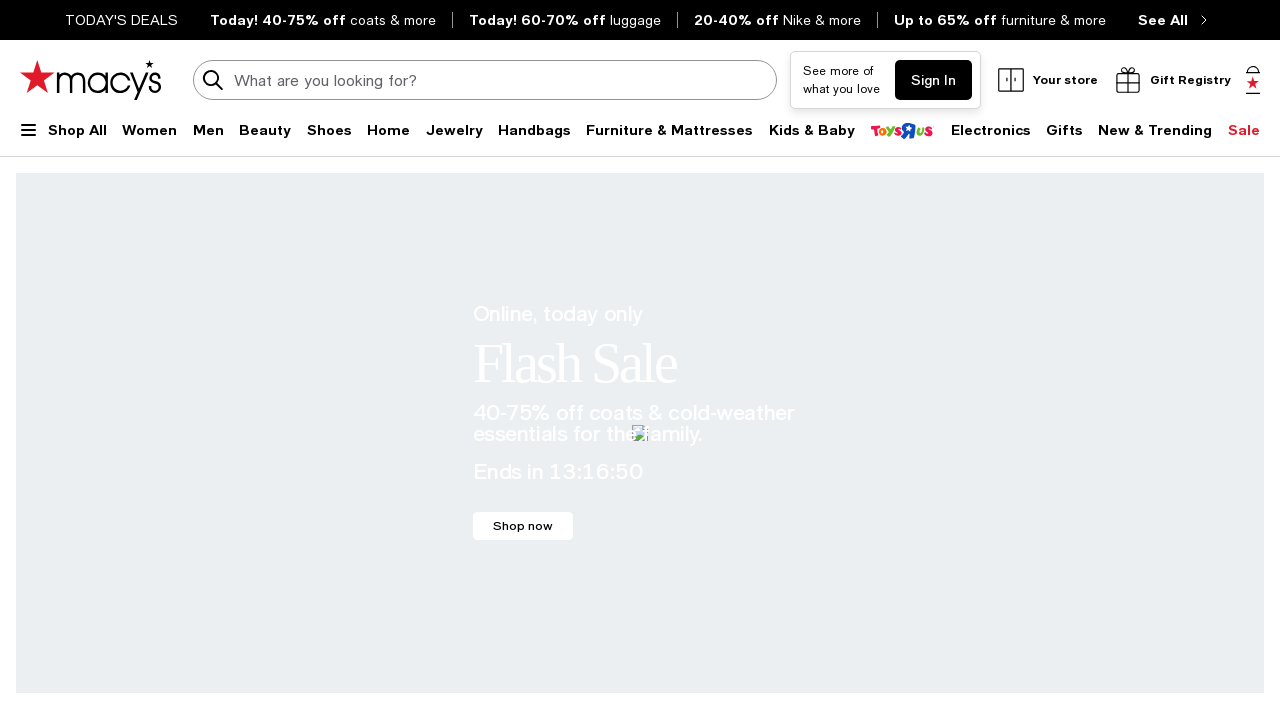

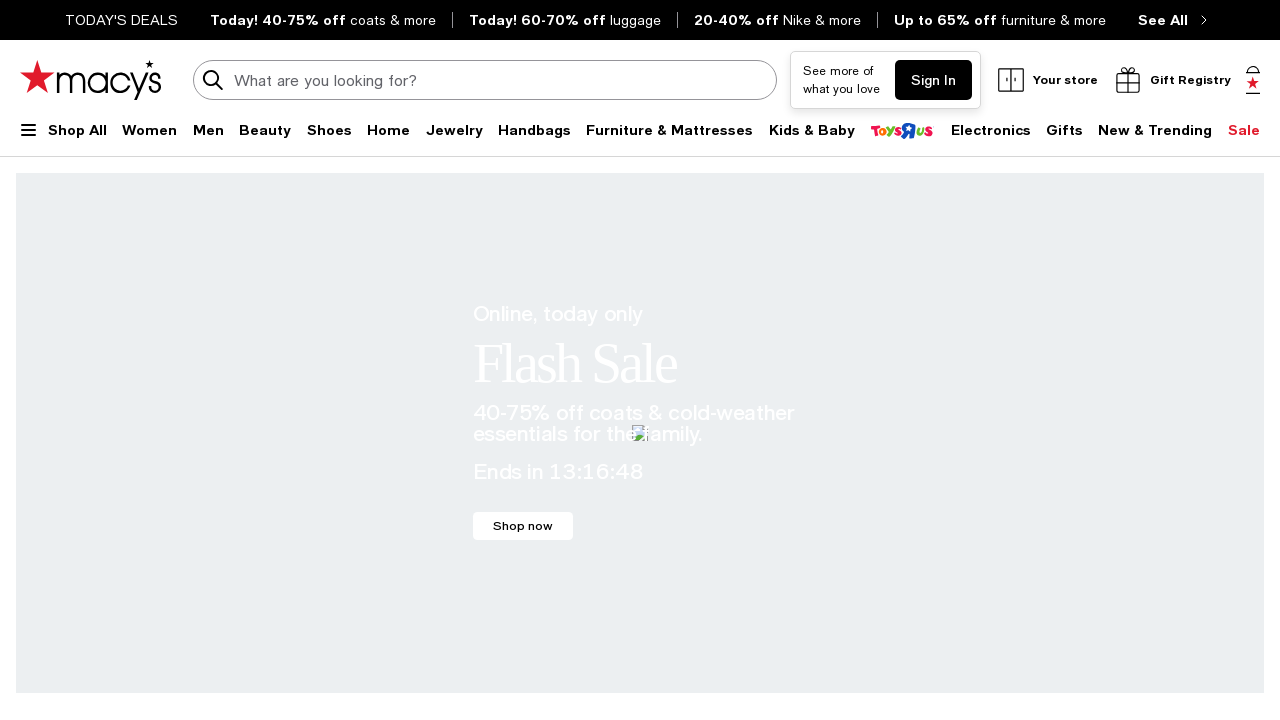